Tests working with multiple browser windows by clicking a link that opens a new window, then switching between the original and new windows to verify their titles.

Starting URL: https://the-internet.herokuapp.com/windows

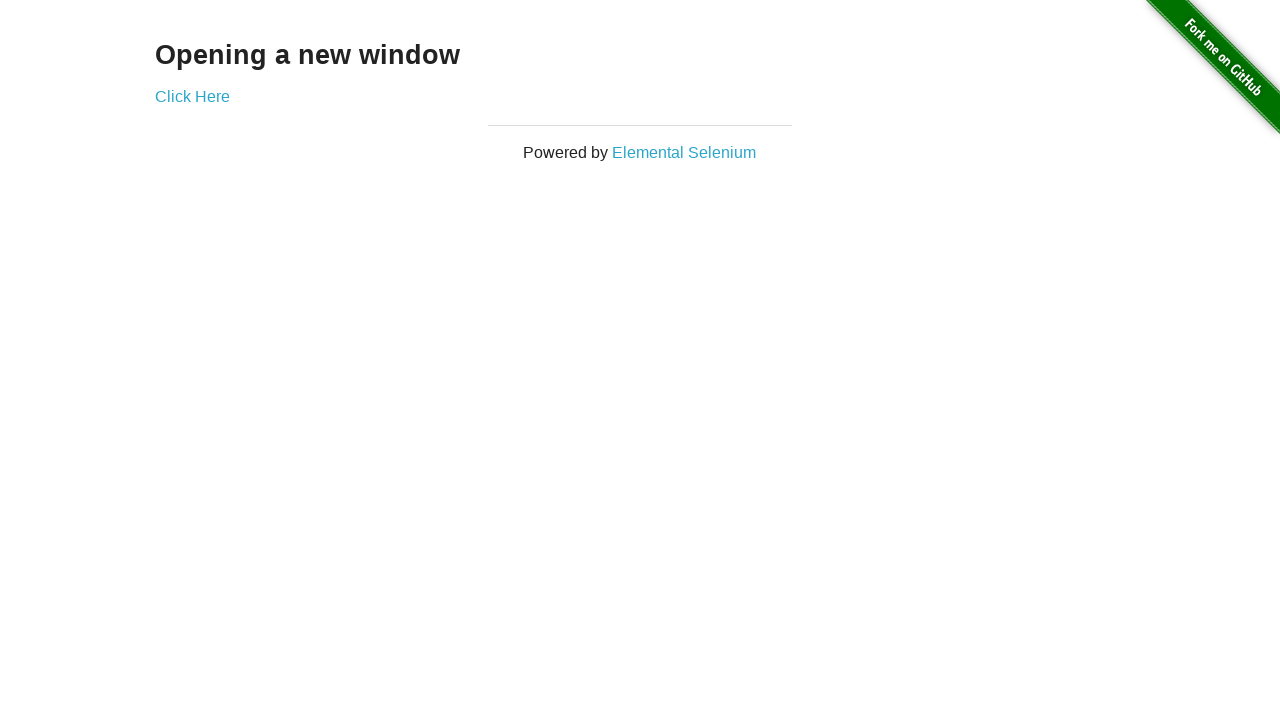

Clicked link to open new window at (192, 96) on .example a
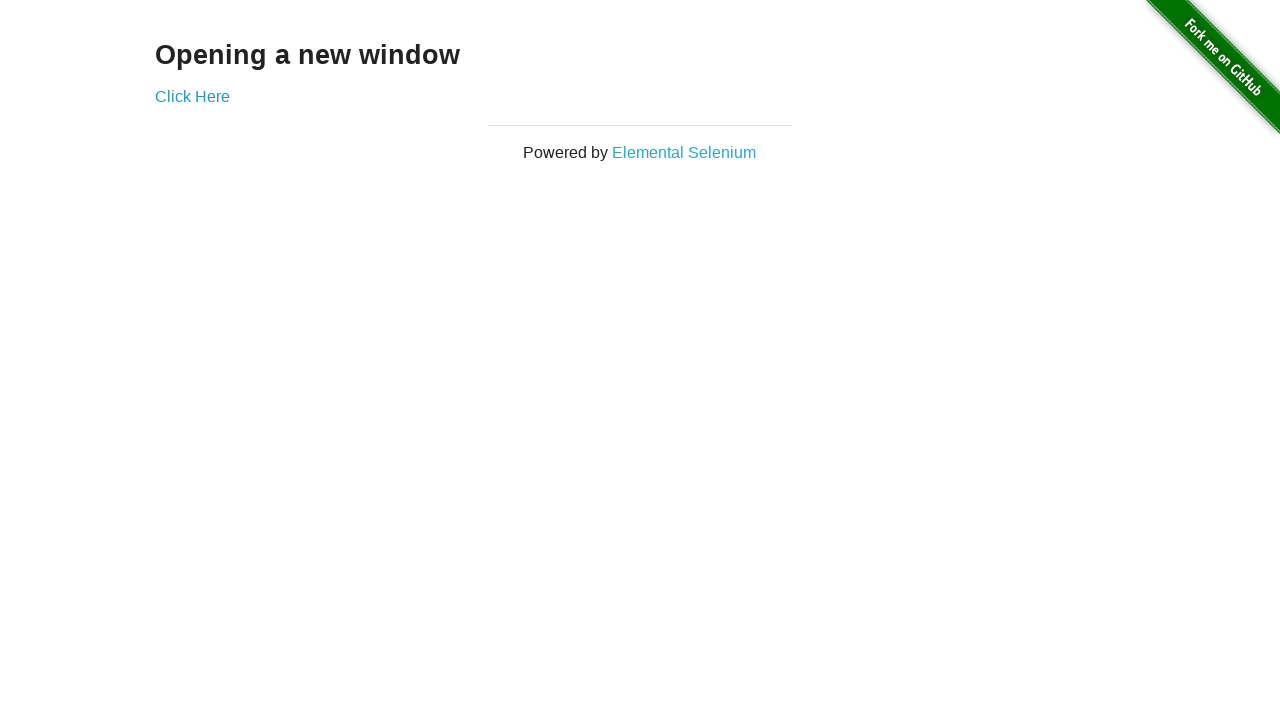

New window created and captured at (192, 96) on .example a
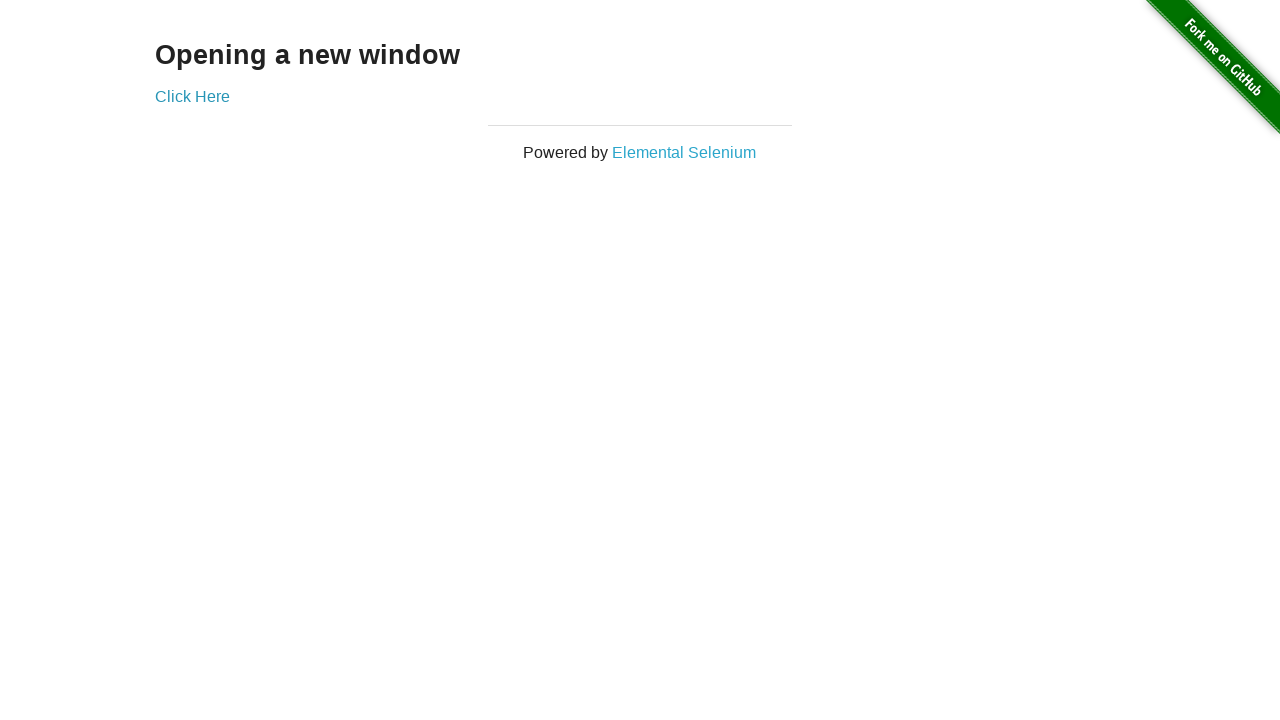

New page object obtained
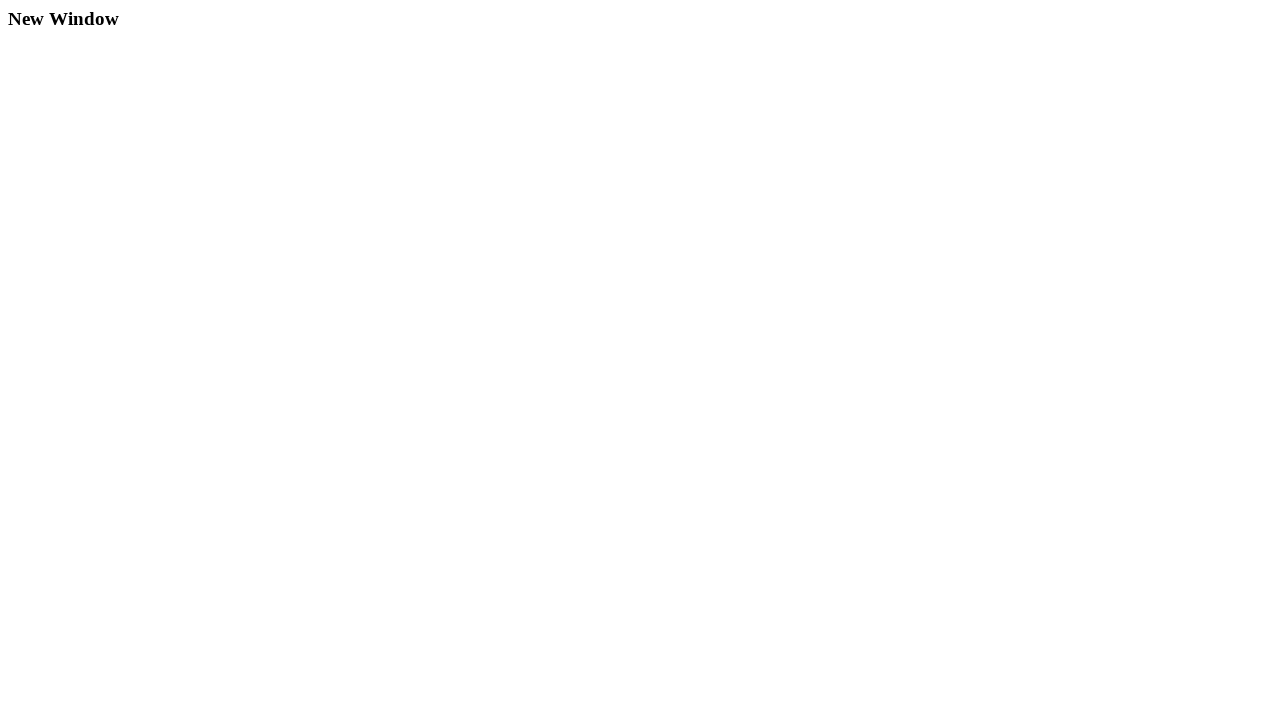

New page finished loading
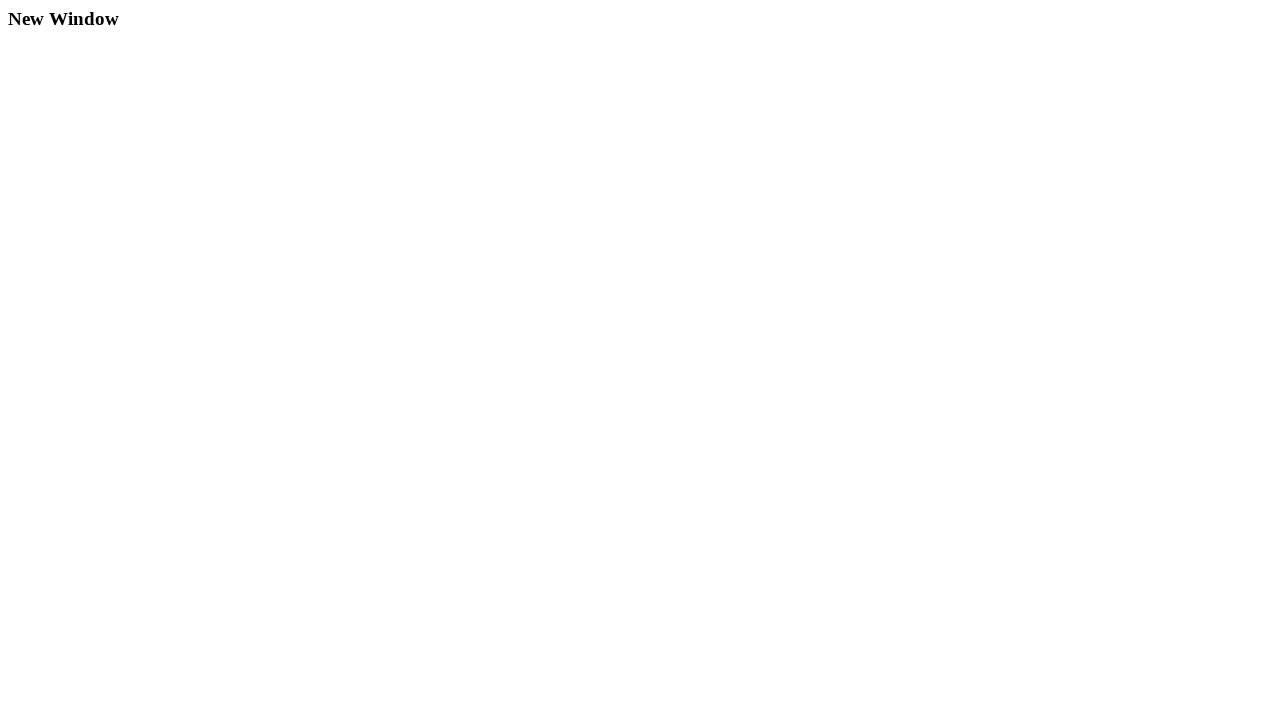

Verified original page title is 'The Internet'
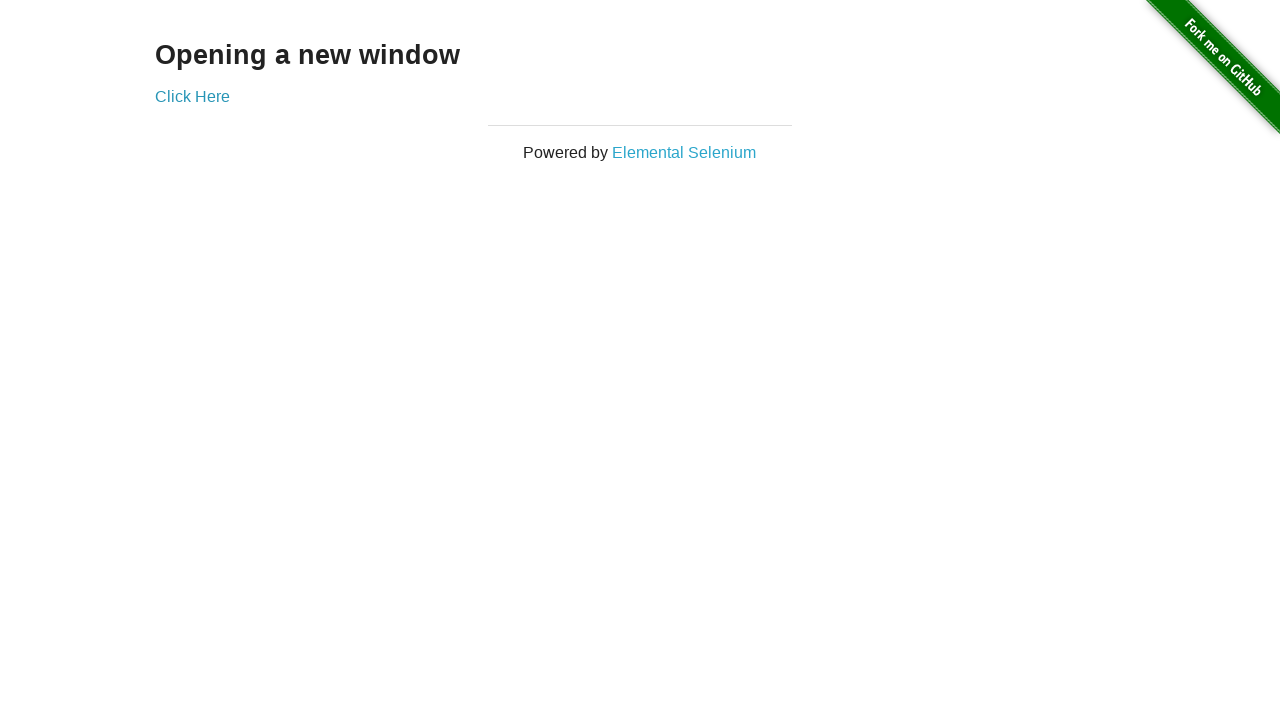

Verified new page title is 'New Window'
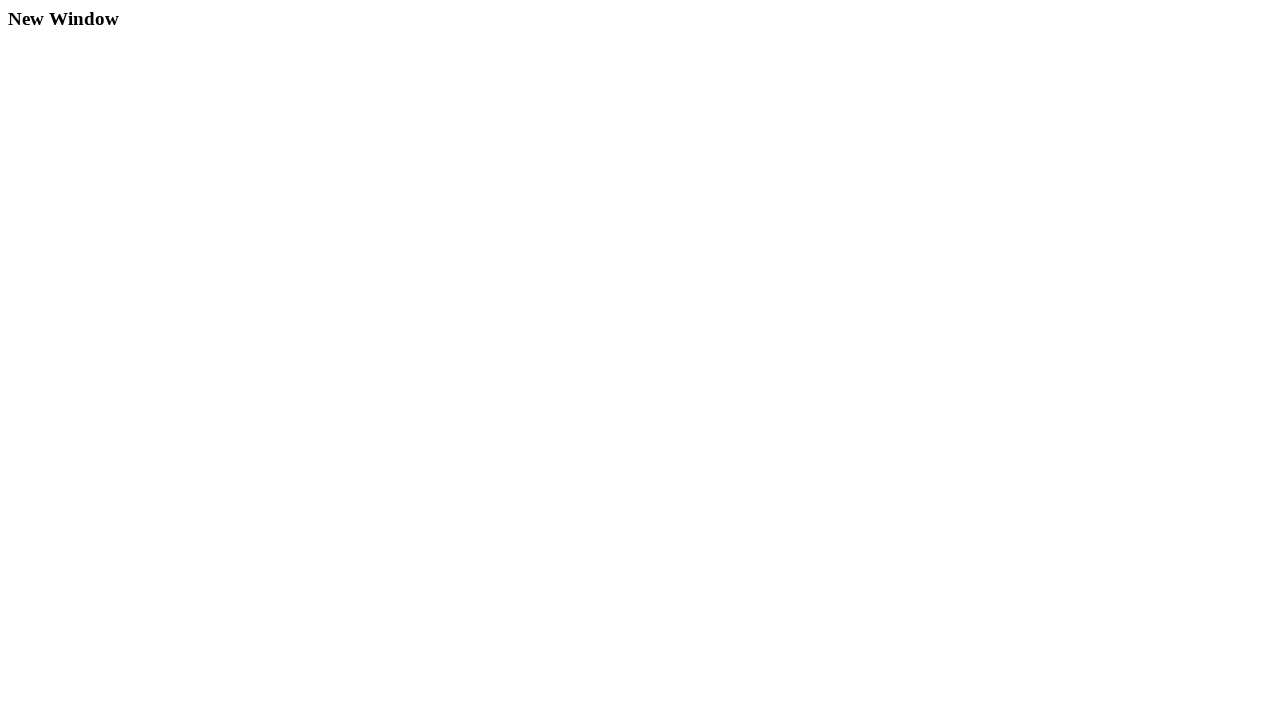

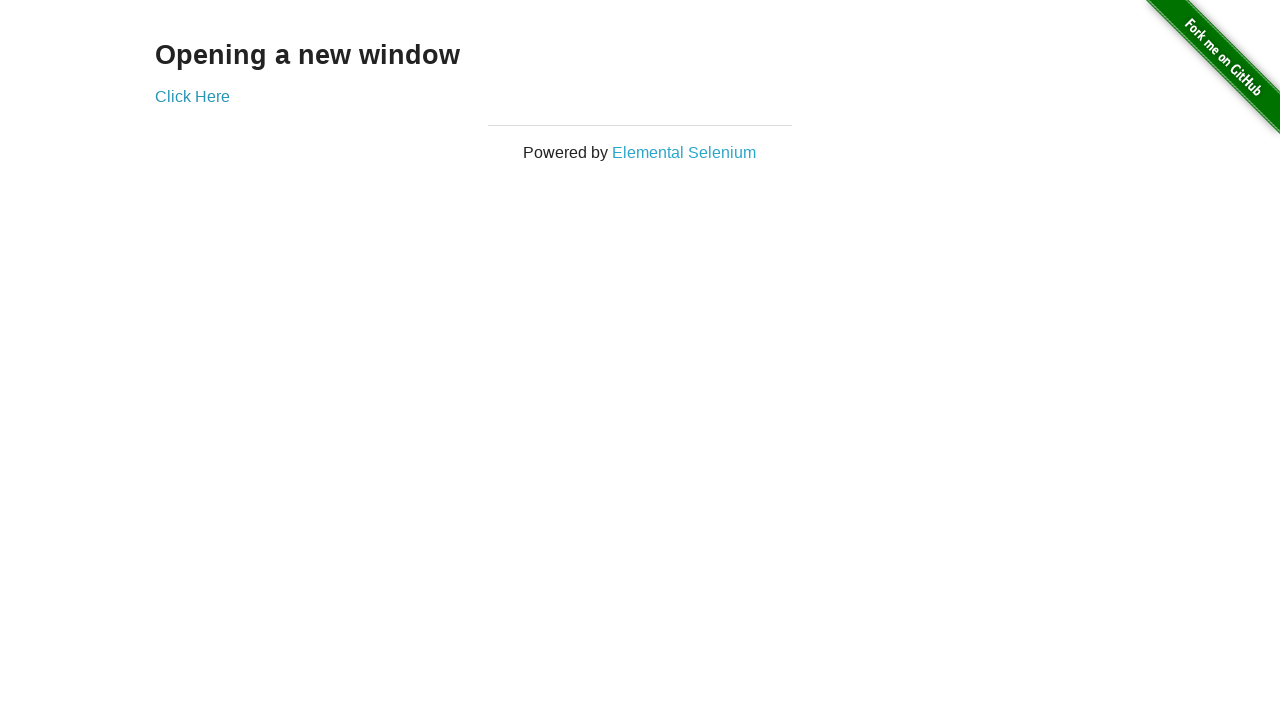